Hovers over the second user's avatar to reveal the profile link, clicks it, and verifies the URL contains '/users/2'

Starting URL: http://the-internet.herokuapp.com/hovers

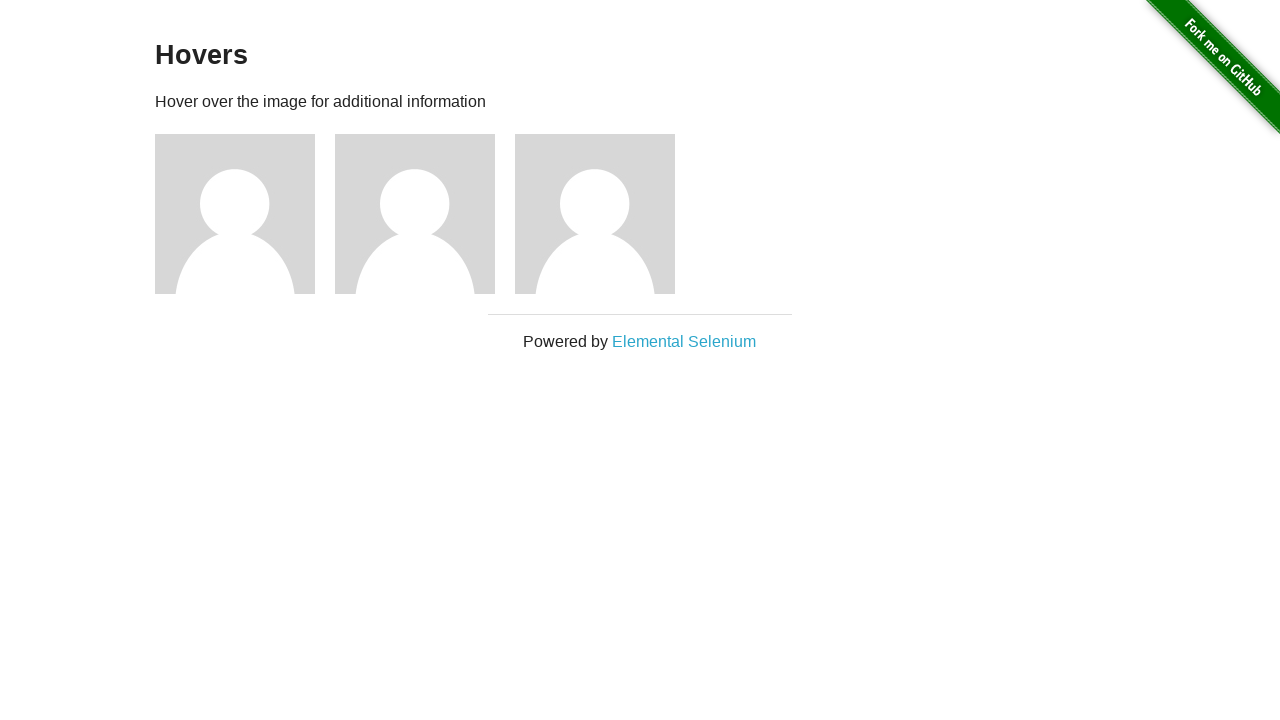

Hovered over the second user's avatar to reveal profile link at (425, 214) on .figure:nth-of-type(2)
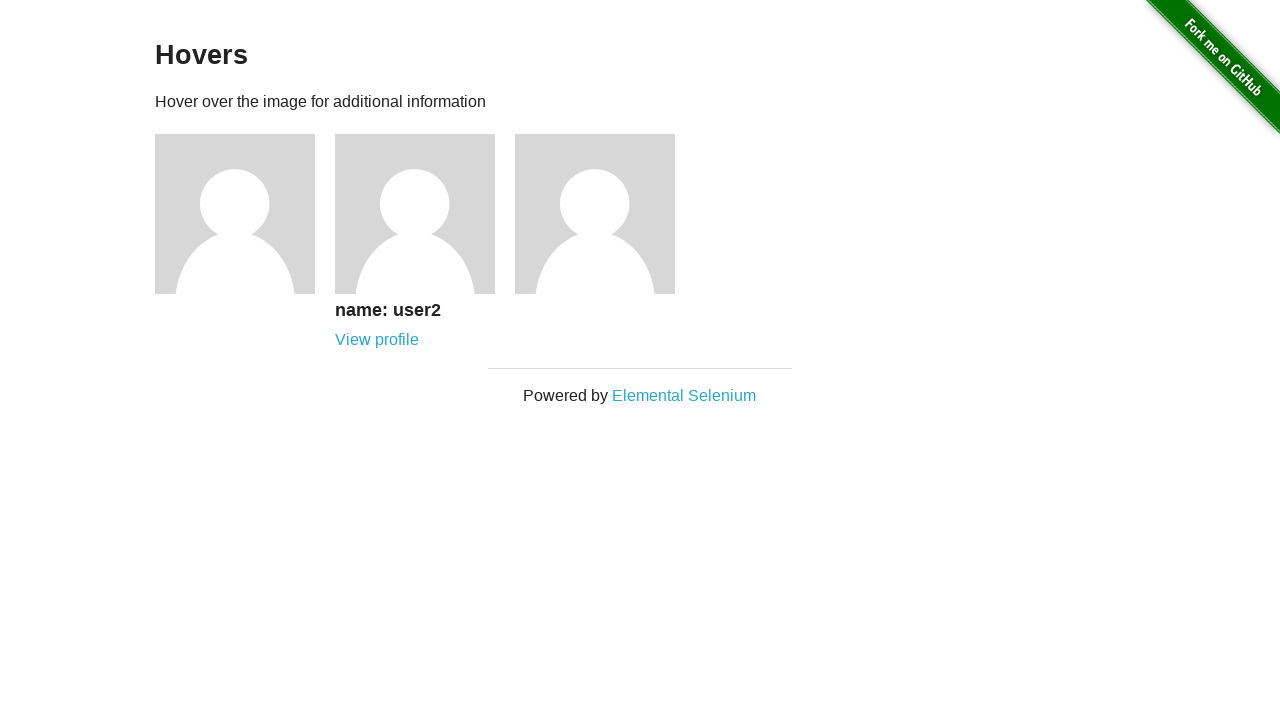

Profile link became visible
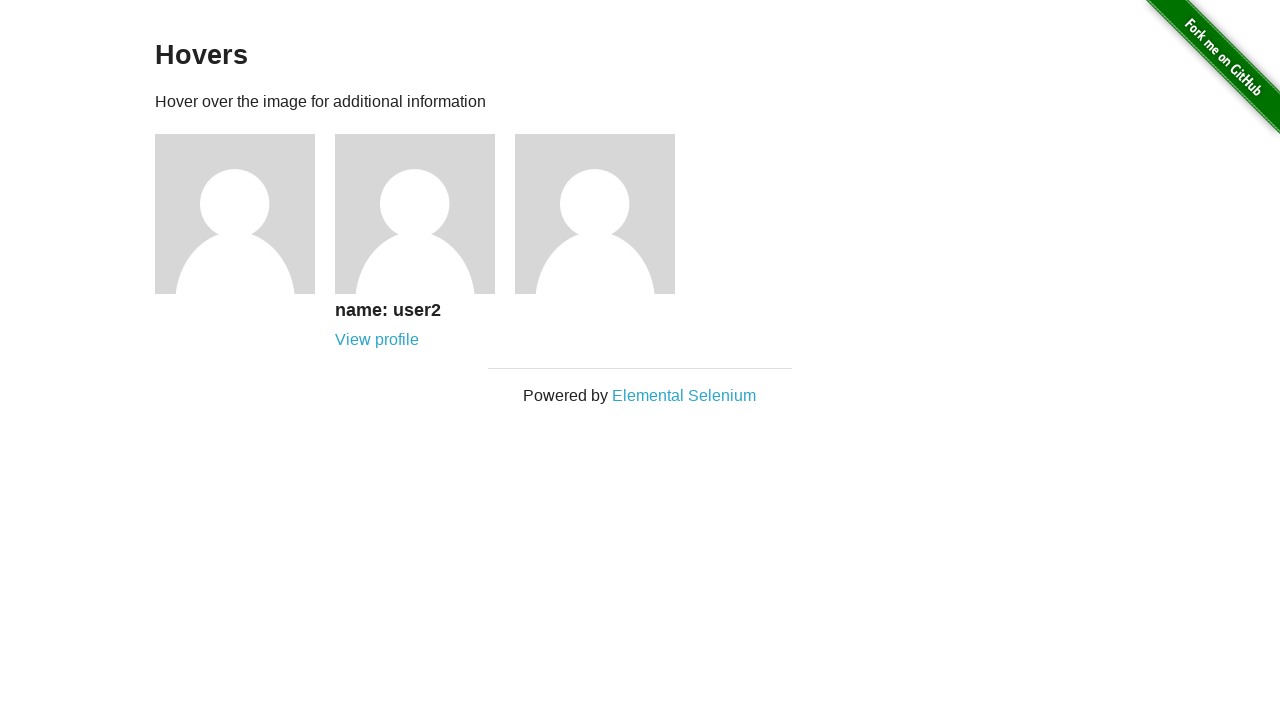

Clicked the profile link for the second user at (377, 340) on .figure:nth-of-type(2) >> a
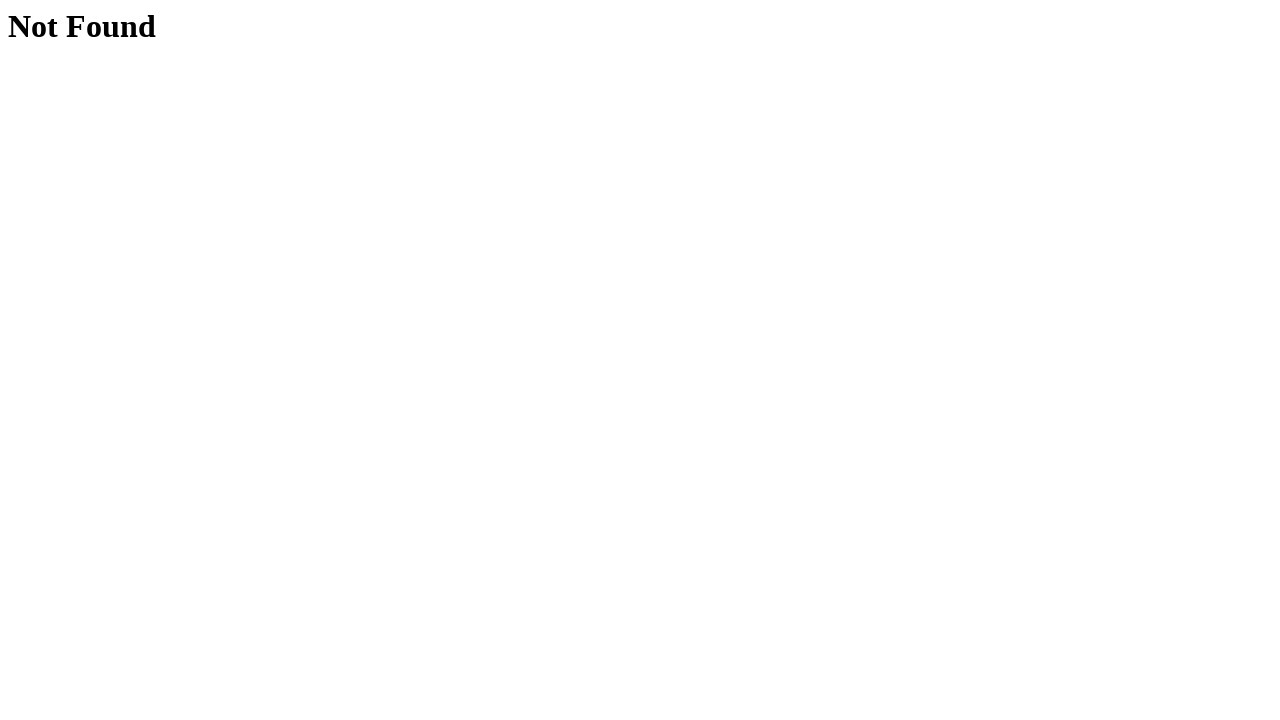

Page loaded and 'Not Found' heading appeared
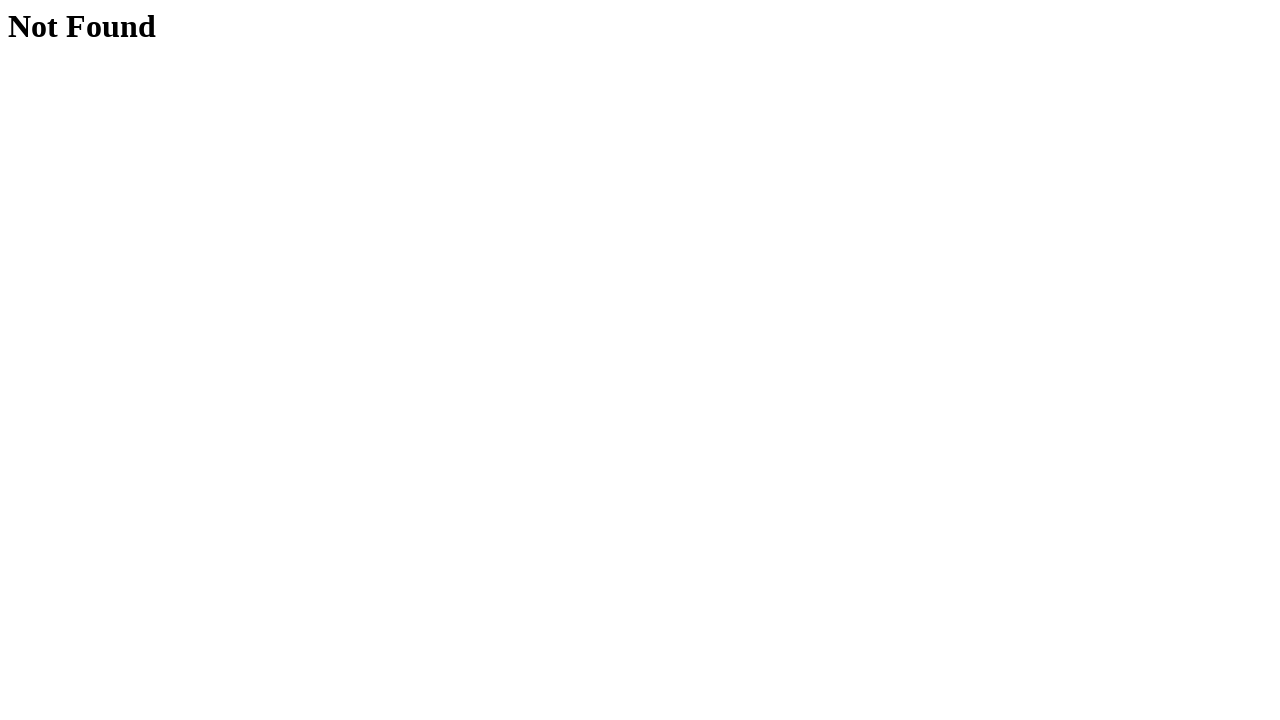

Verified URL contains '/users/2' - test passed
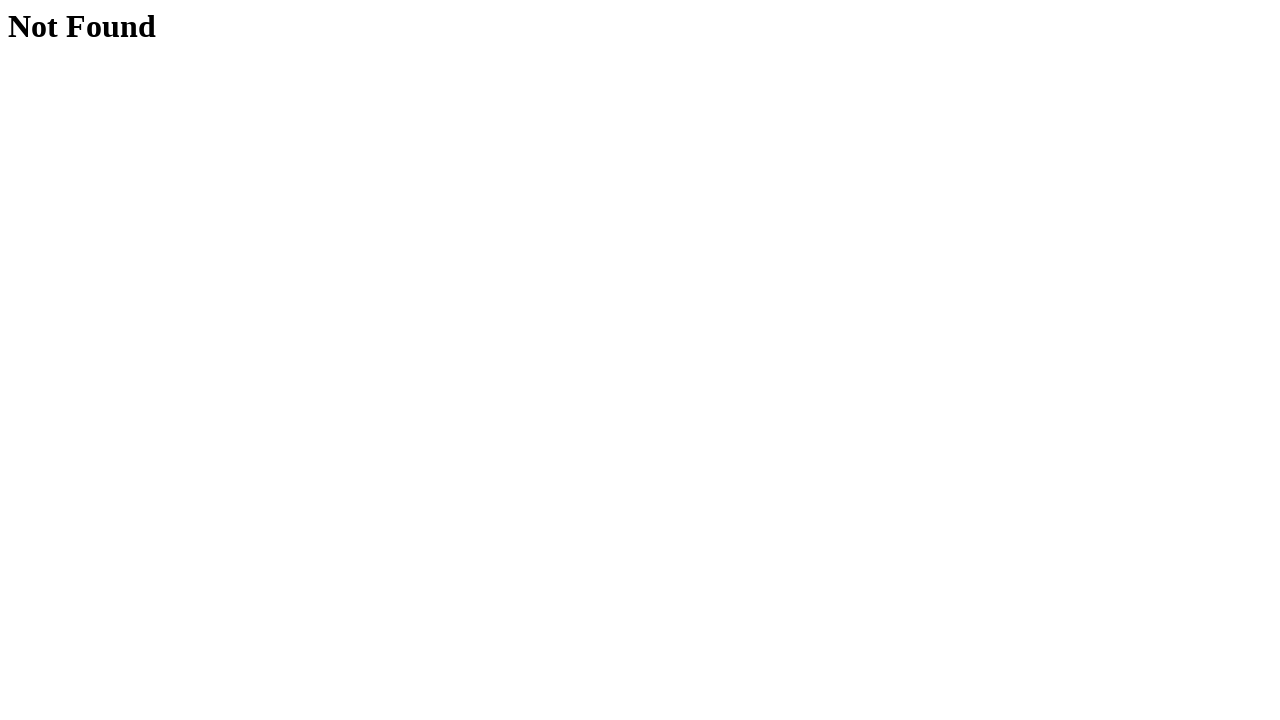

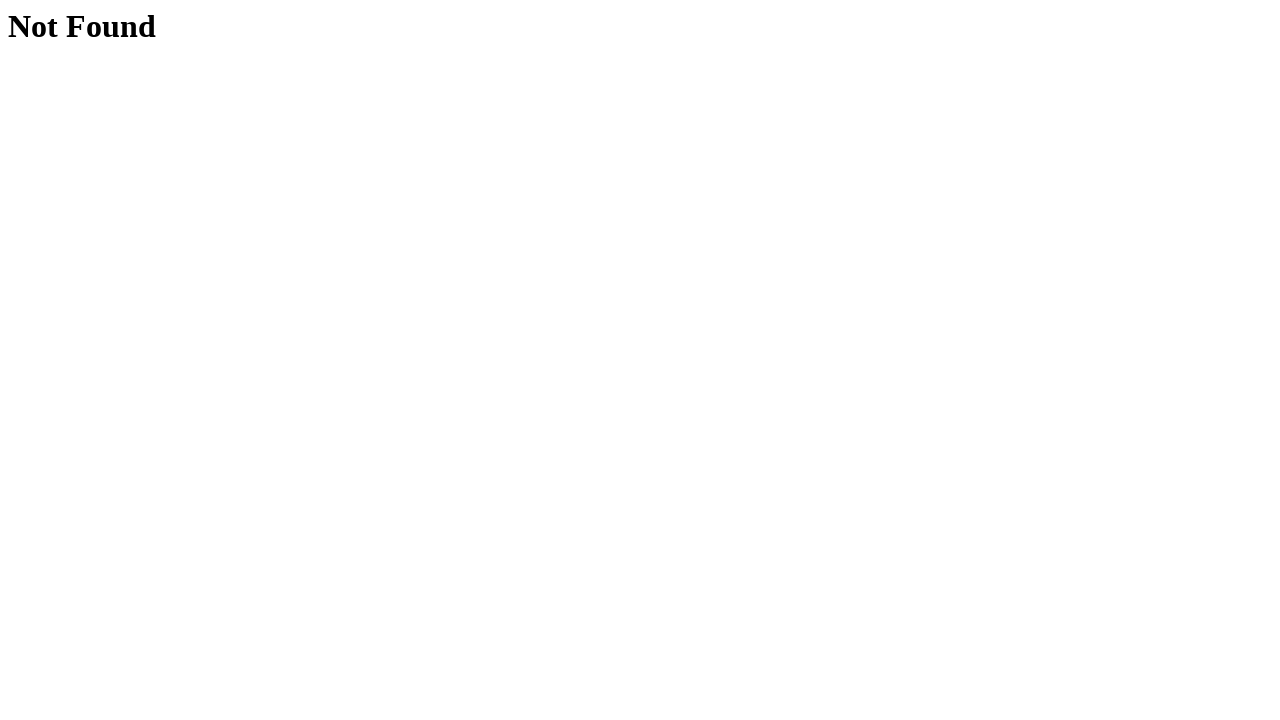